Navigates to reqres.in API testing site, then navigates to a GitHub profile page

Starting URL: https://reqres.in/

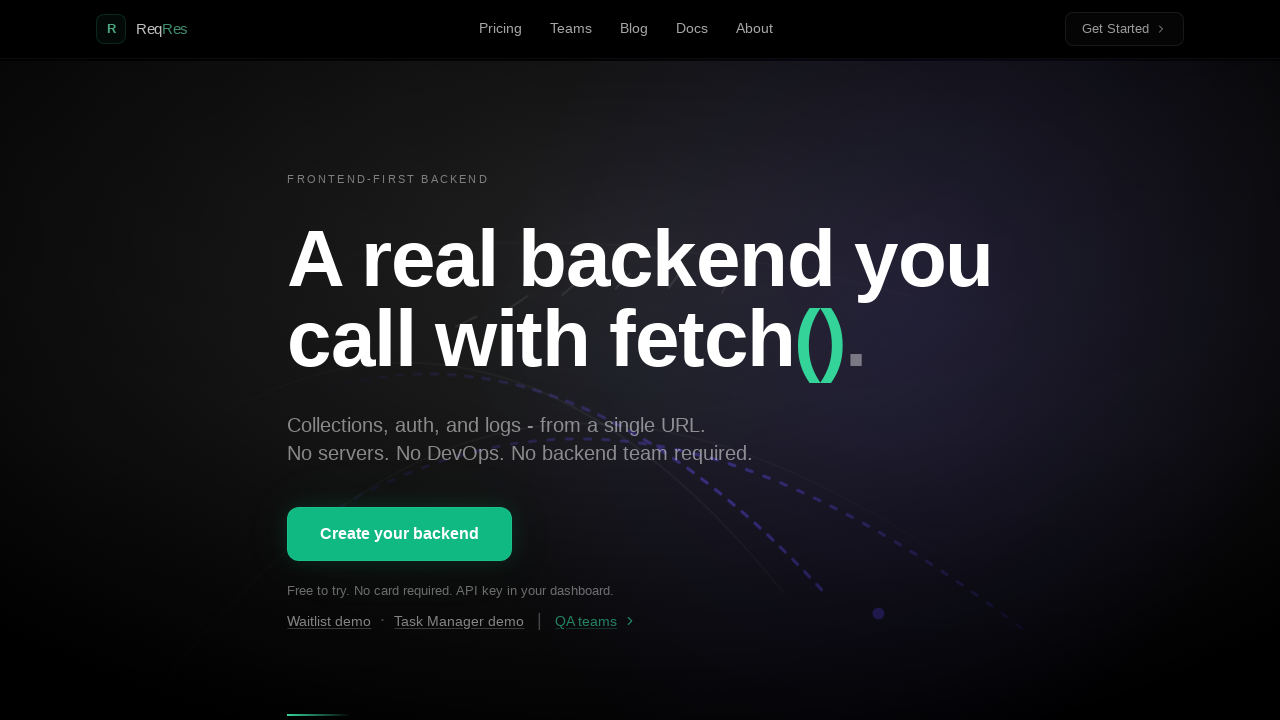

Navigated to reqres.in API testing site
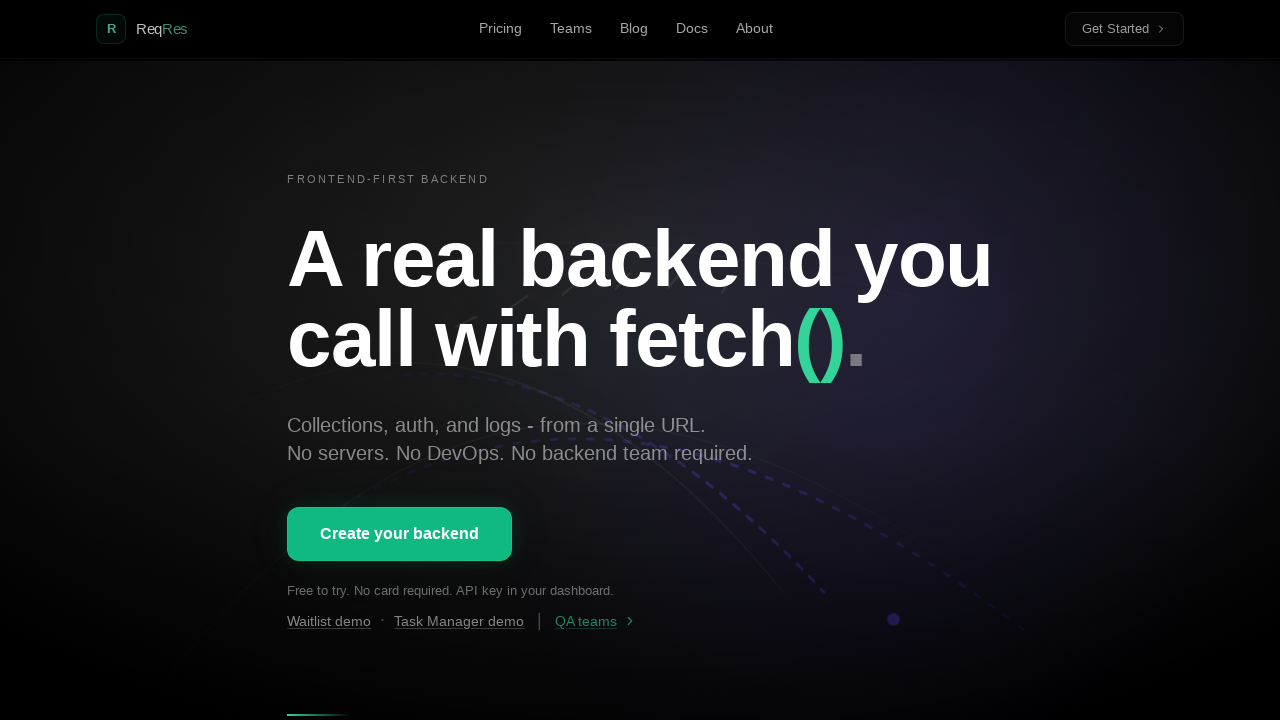

Navigated to GitHub profile page
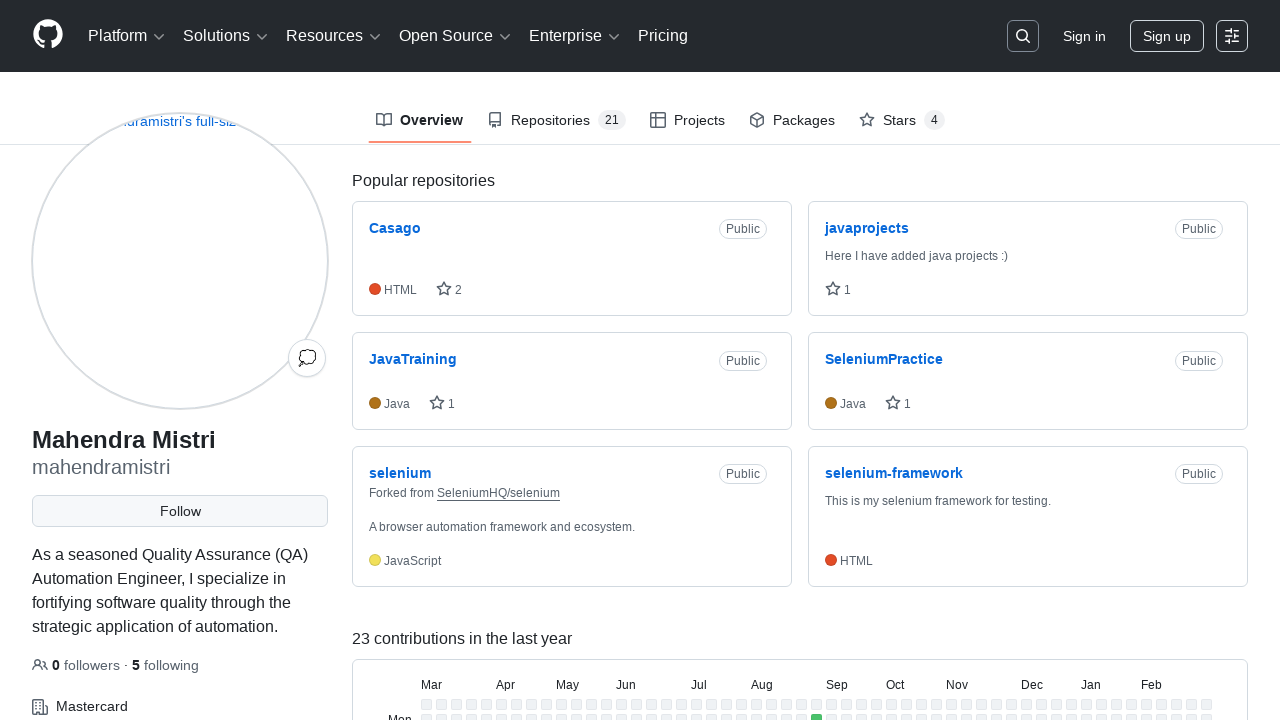

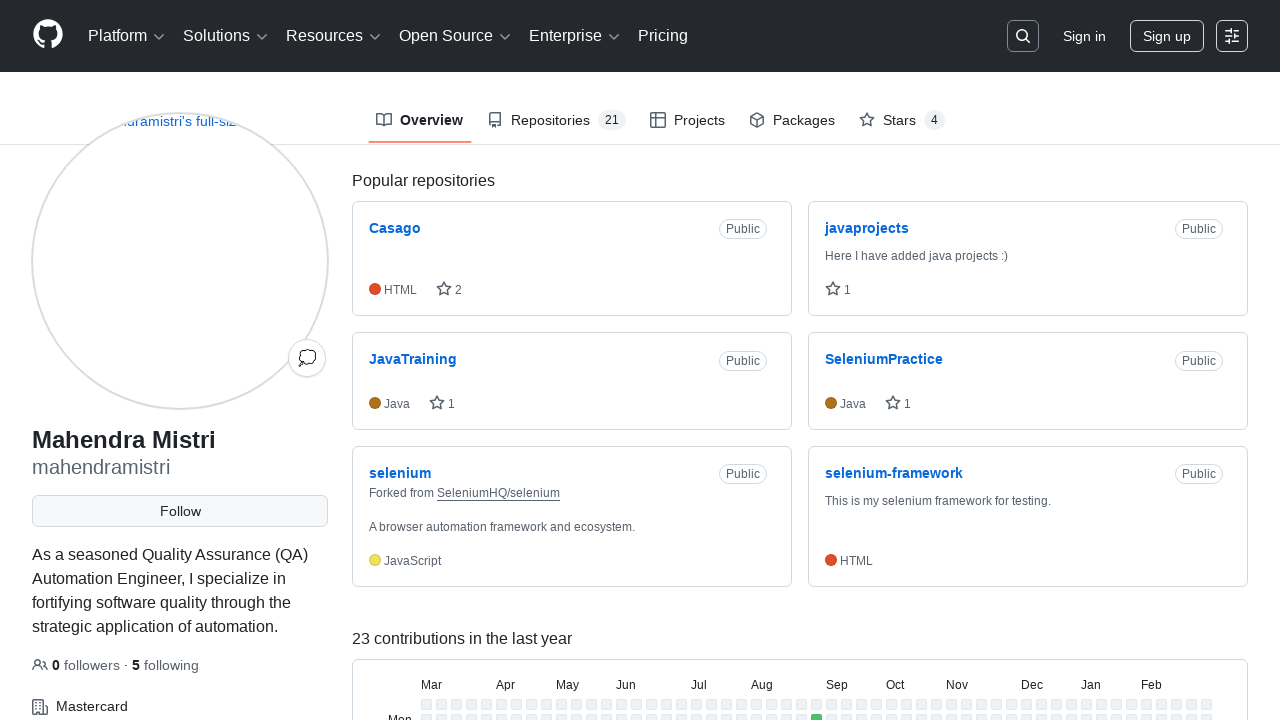